Navigates to the ParaBank homepage and clicks on the registration link to access the user registration page.

Starting URL: https://parabank.parasoft.com

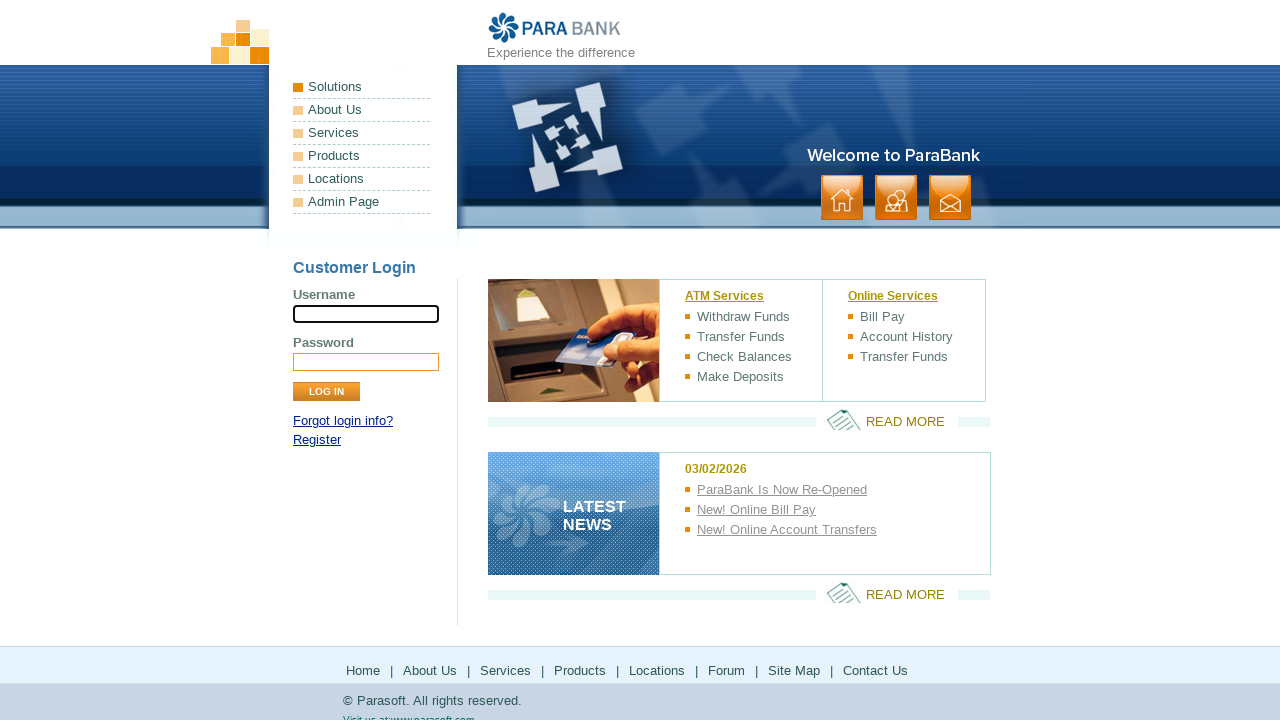

Navigated to ParaBank homepage
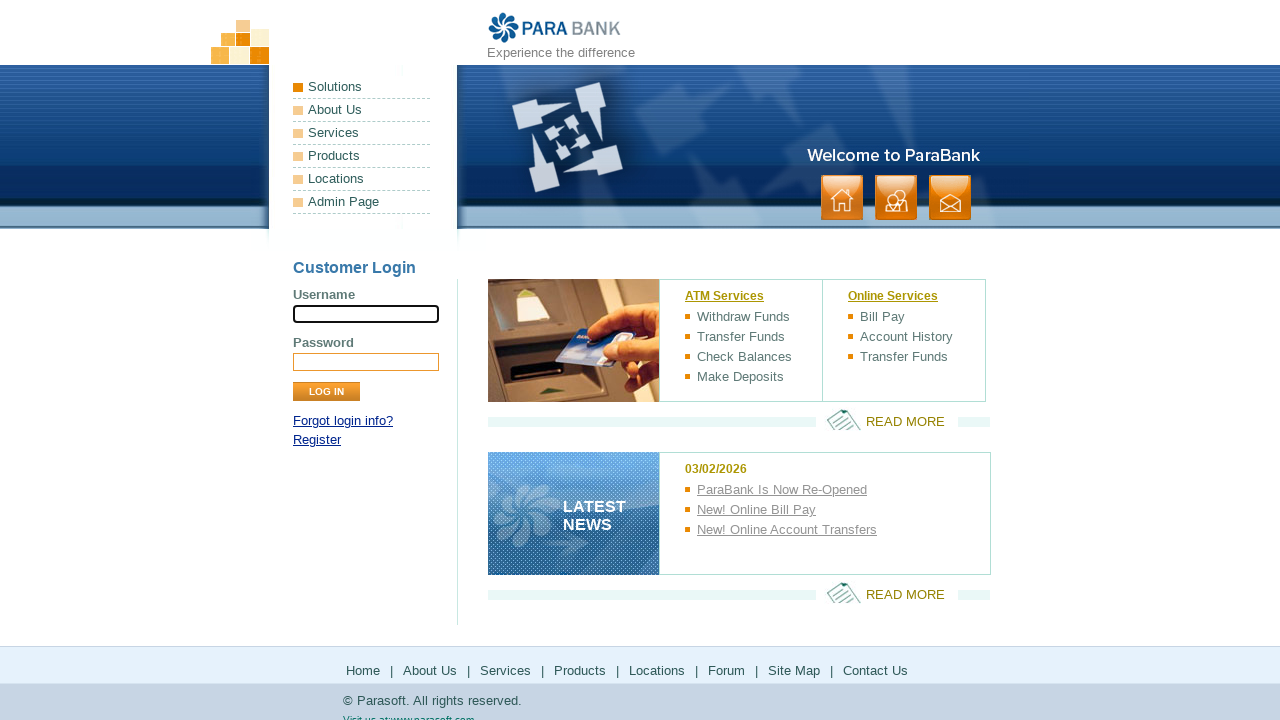

Clicked on the registration link at (317, 440) on a[href='register.htm']
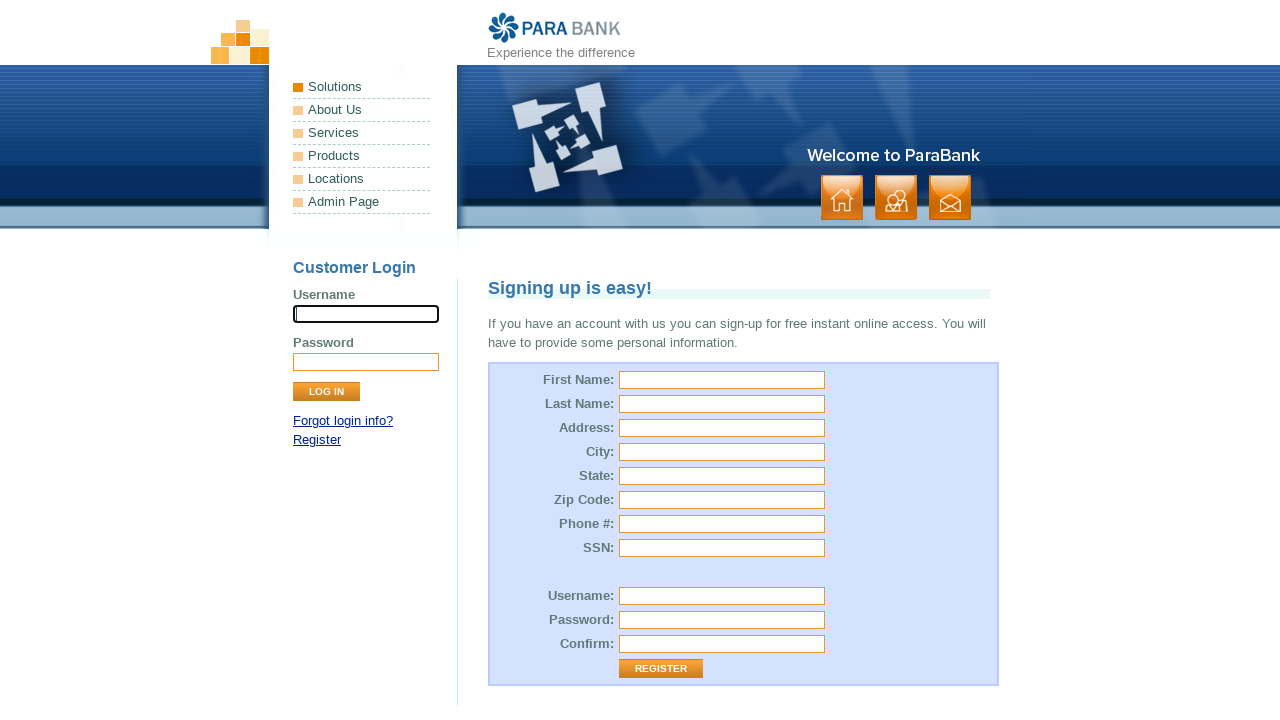

Registration page loaded successfully
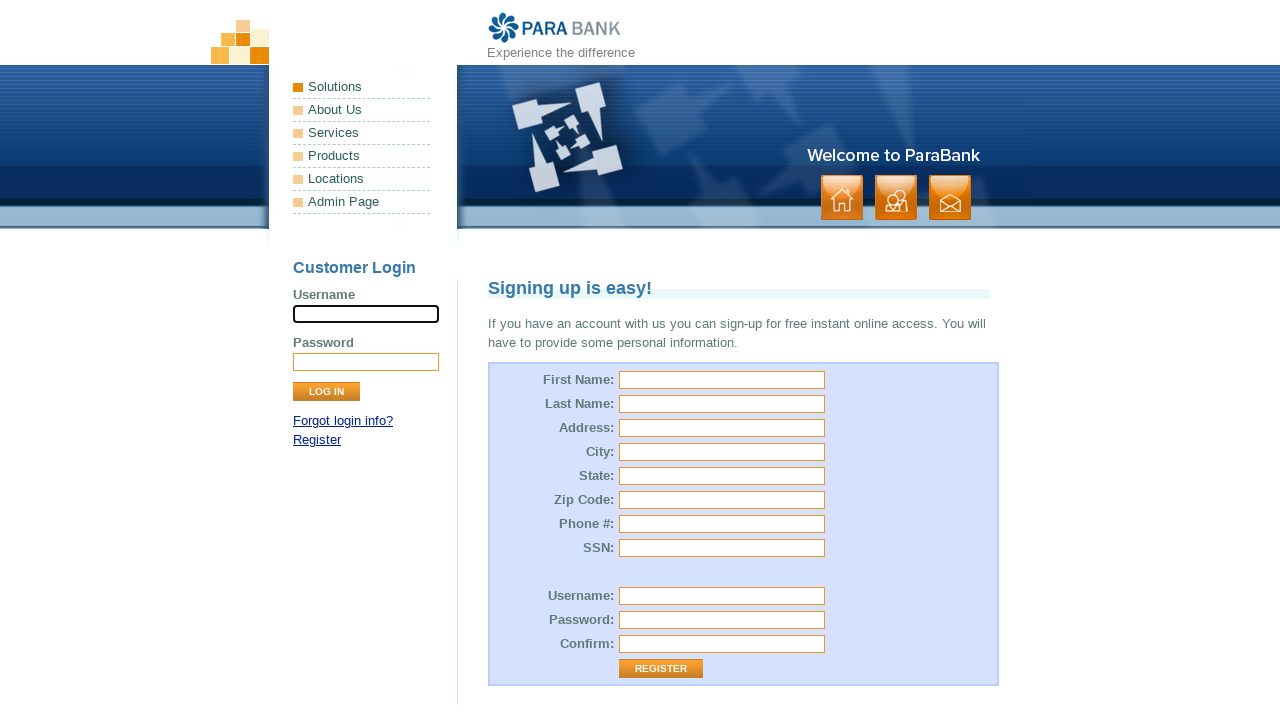

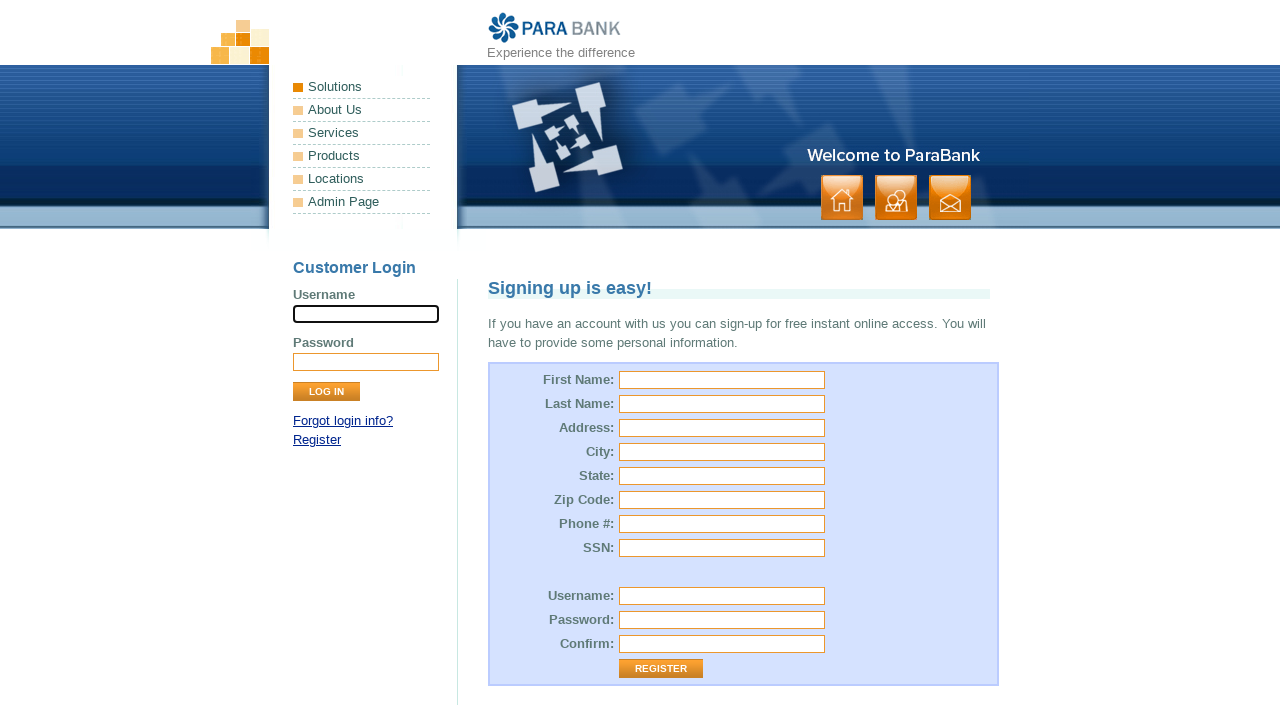